Tests checkbox functionality by navigating to the Checkboxes page and unchecking a checked checkbox

Starting URL: https://practice.cydeo.com/

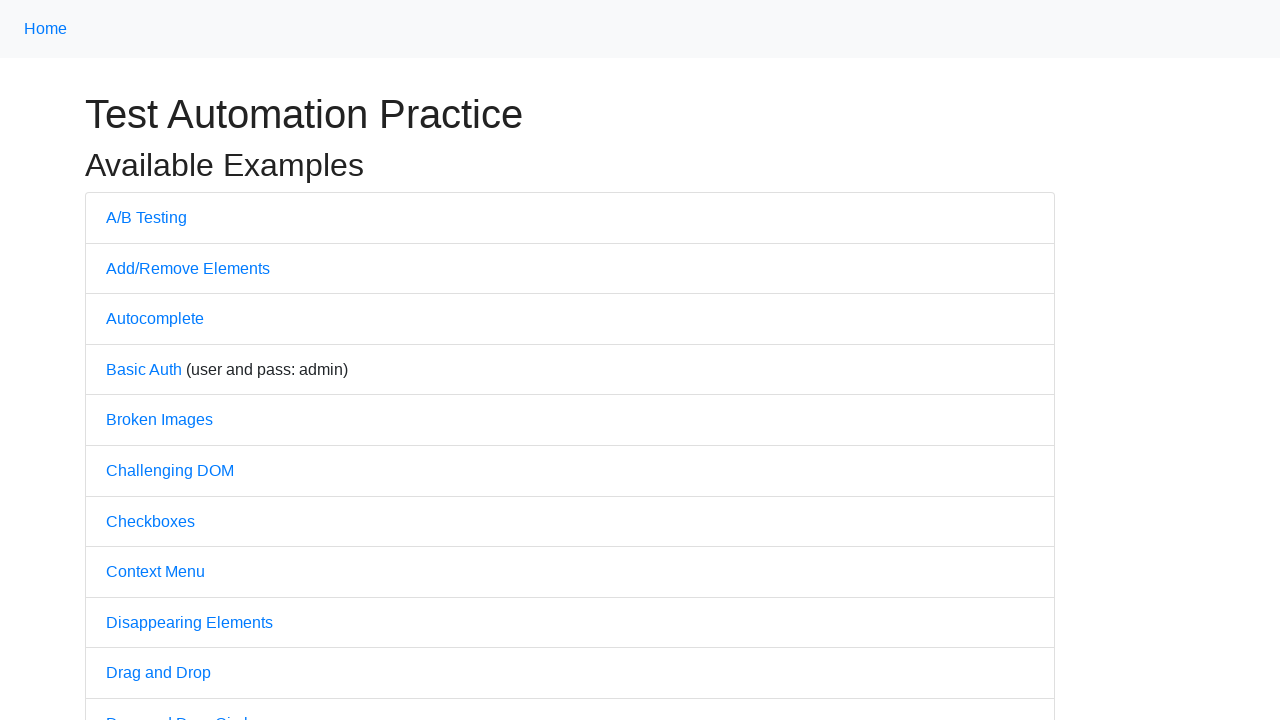

Clicked on Checkboxes link to navigate to checkboxes page at (150, 521) on internal:text="Checkboxes"i
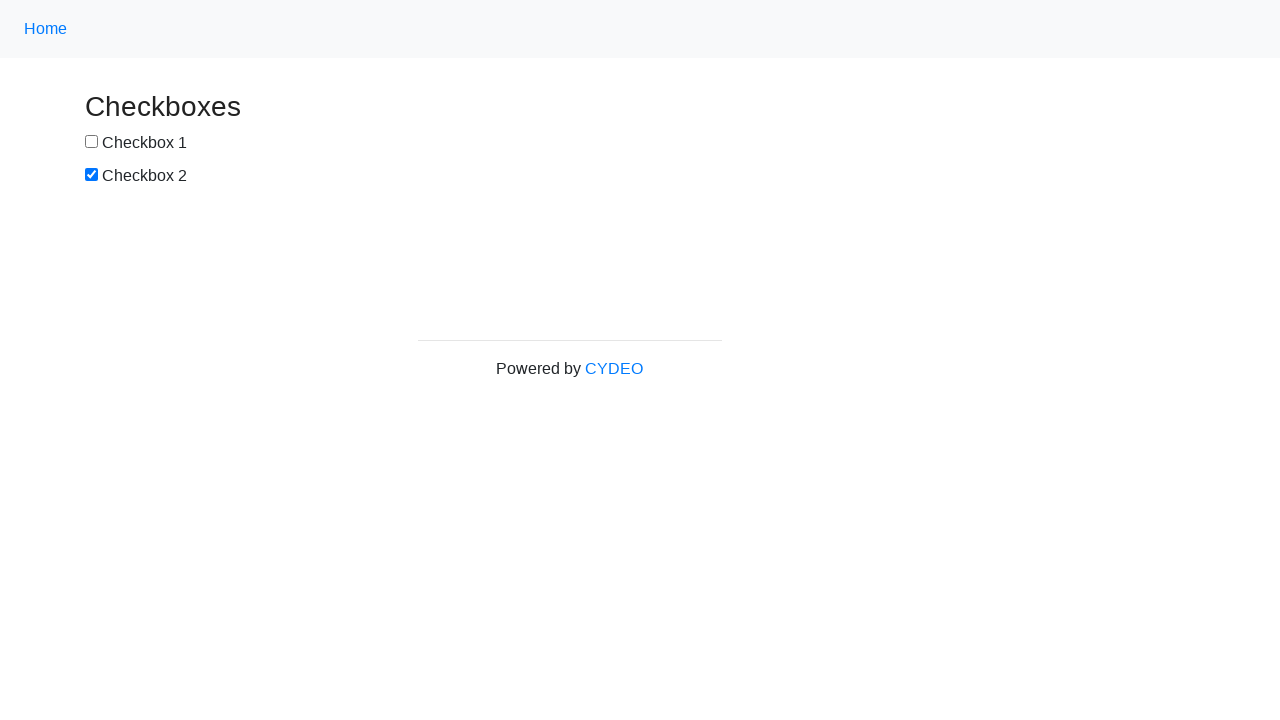

Unchecked the second checkbox (box2) at (92, 175) on #box2
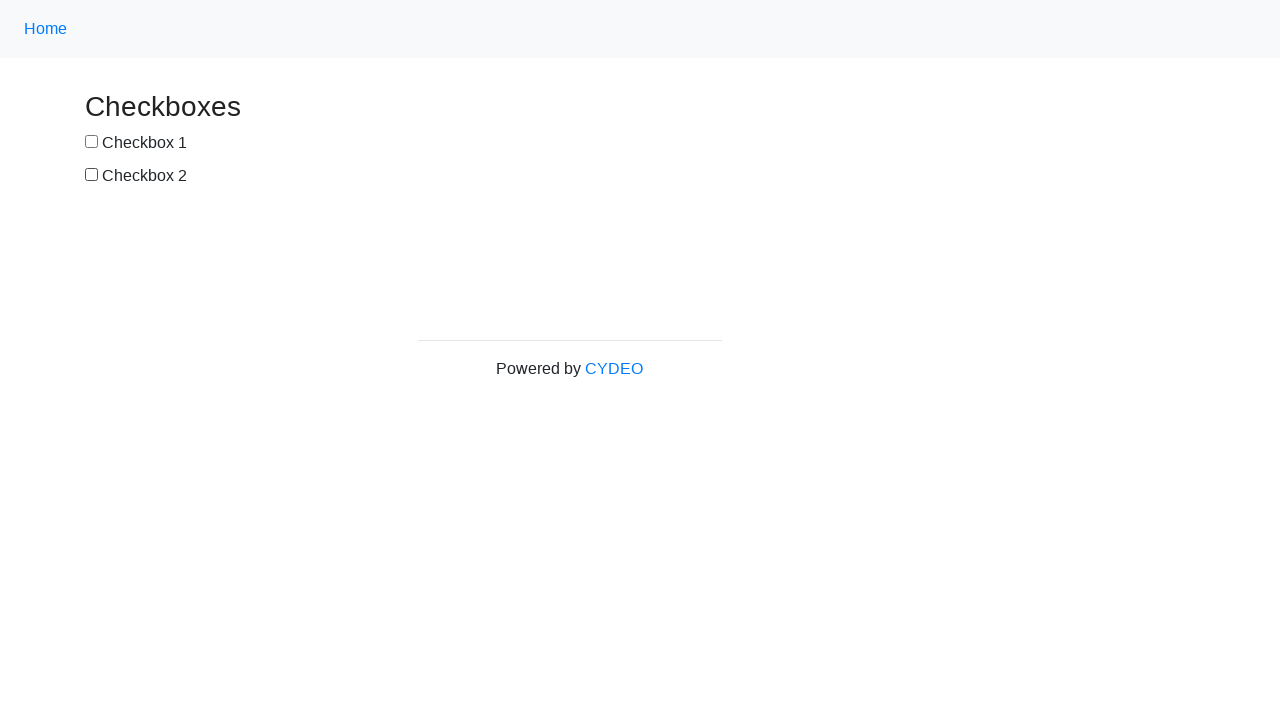

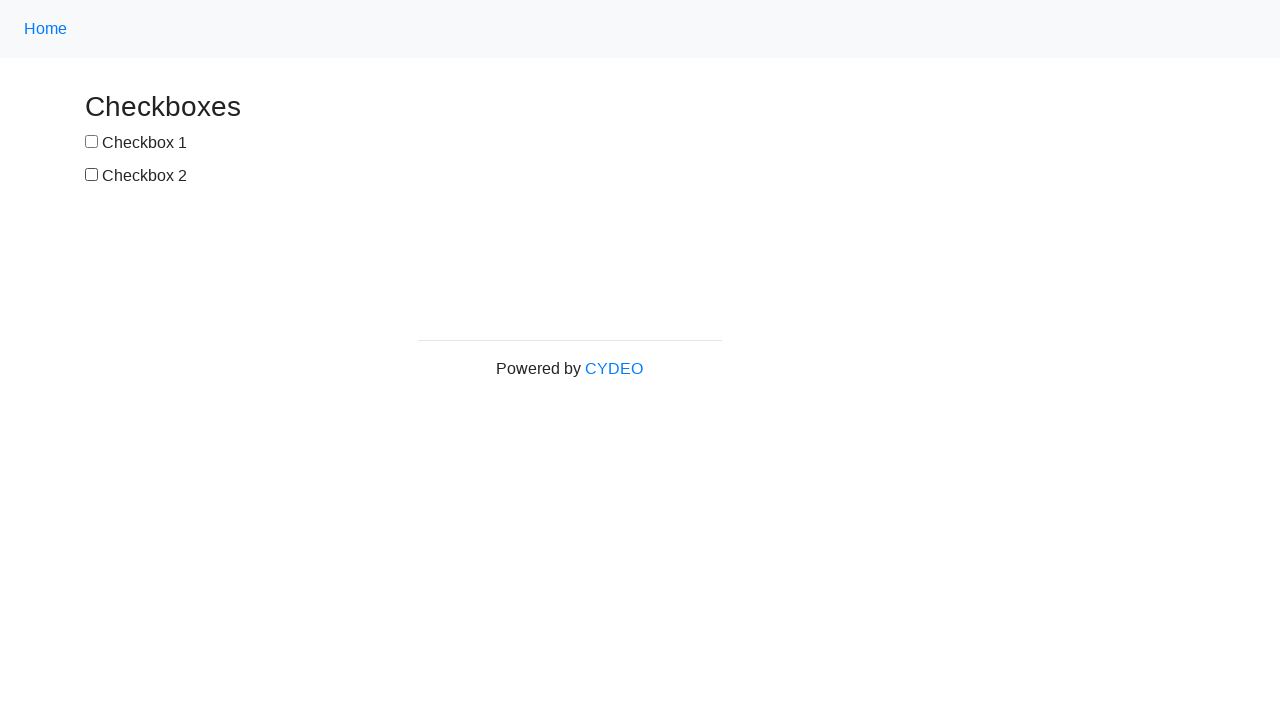